Tests the automation practice form on DemoQA by filling in the first name field with a sample value.

Starting URL: http://demoqa.com/automation-practice-form/

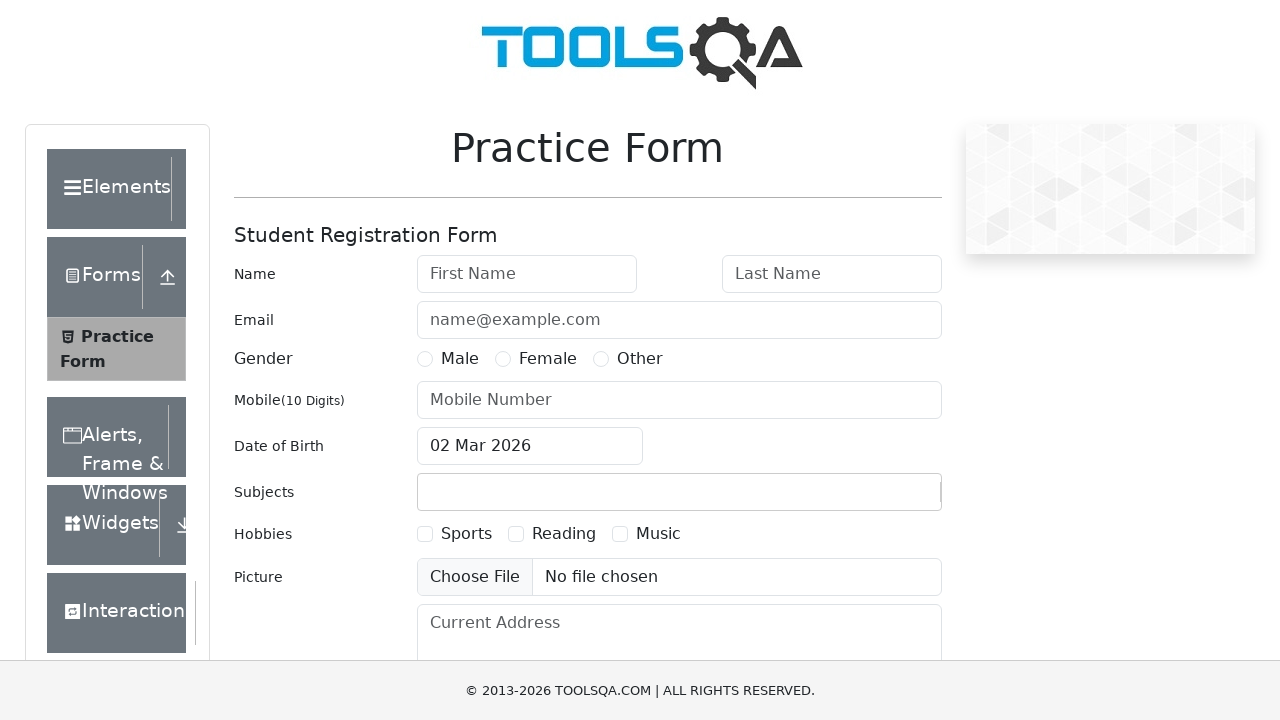

Navigated to DemoQA automation practice form
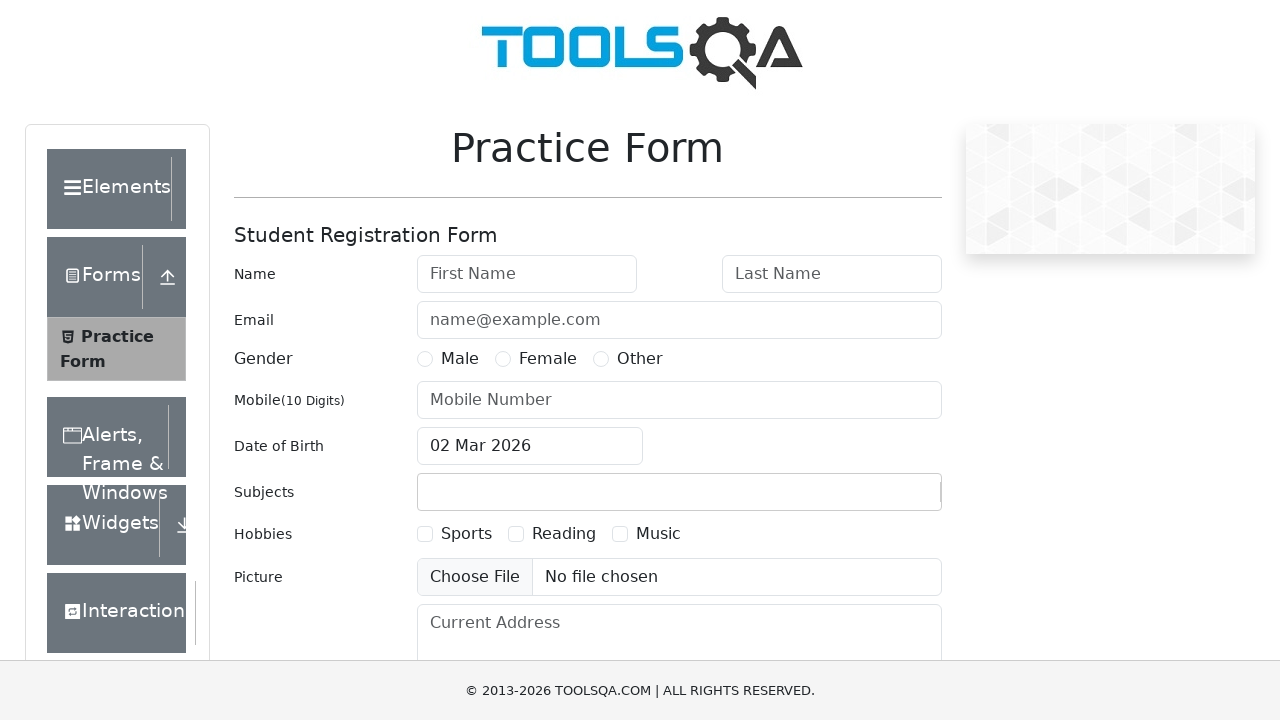

Filled first name field with 'jai' on #firstName
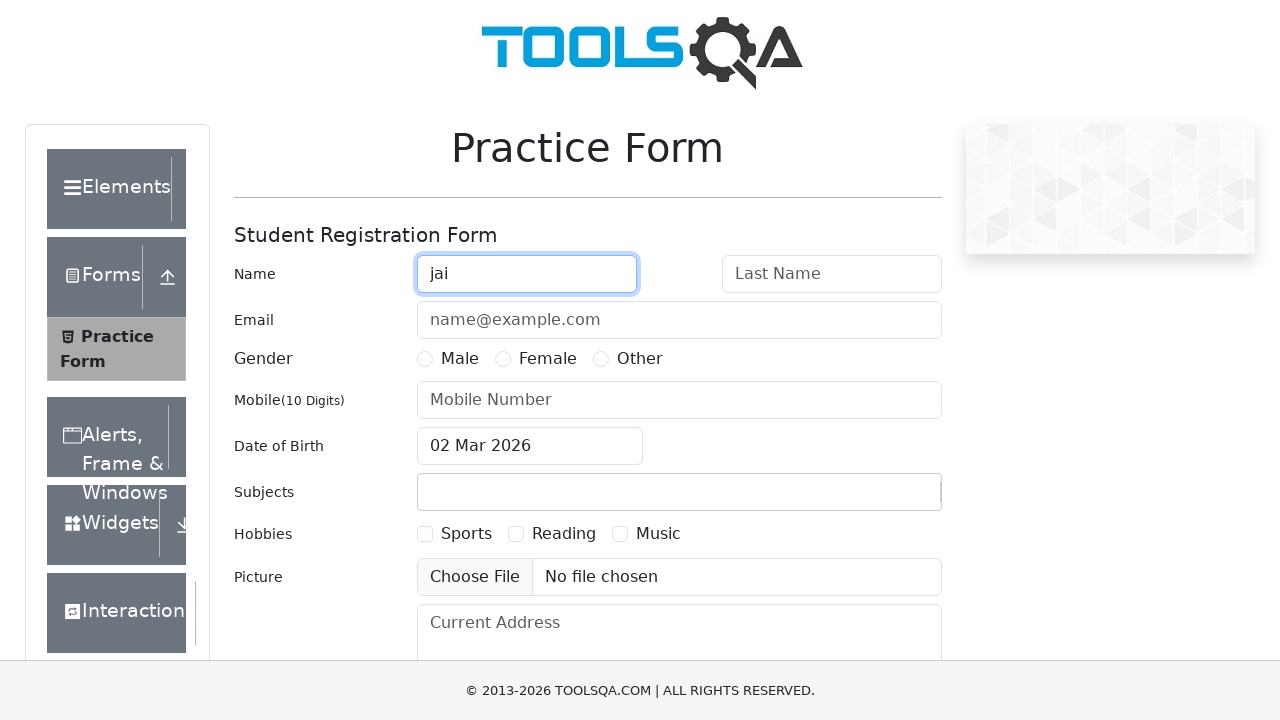

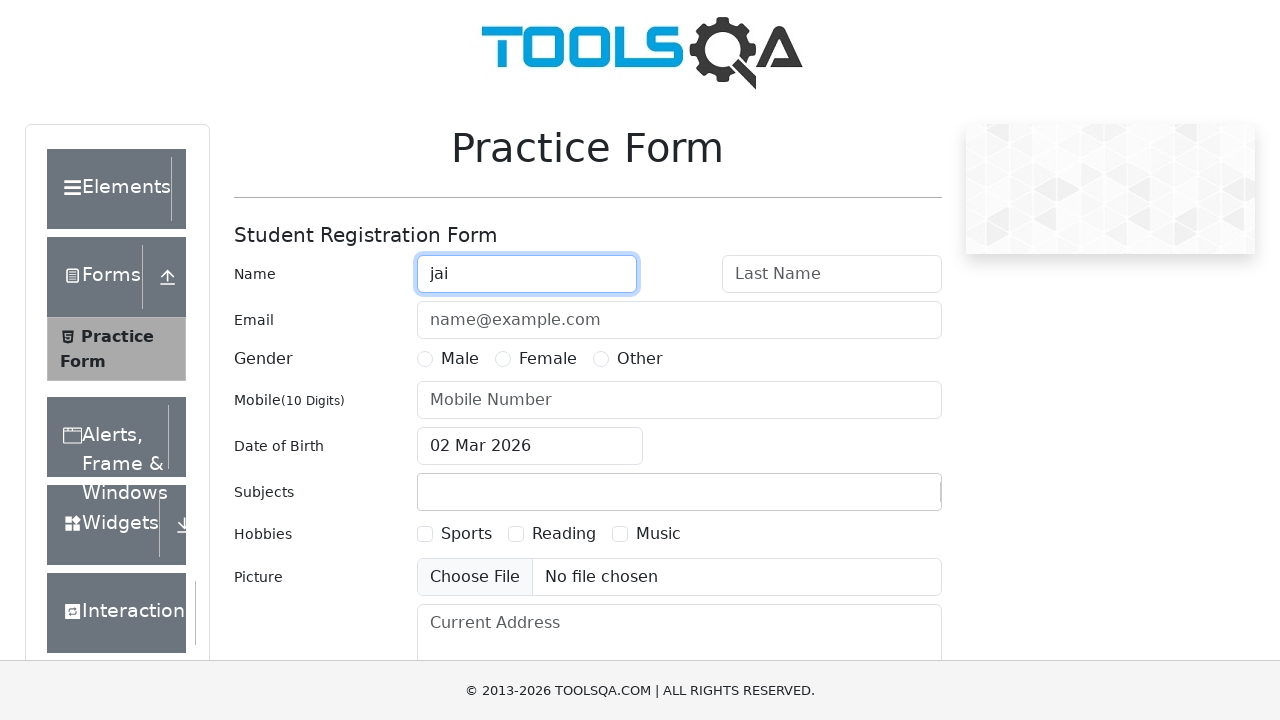